Tests that clicking the Due column header sorts the table data in ascending order by verifying the due values are in increasing order.

Starting URL: http://the-internet.herokuapp.com/tables

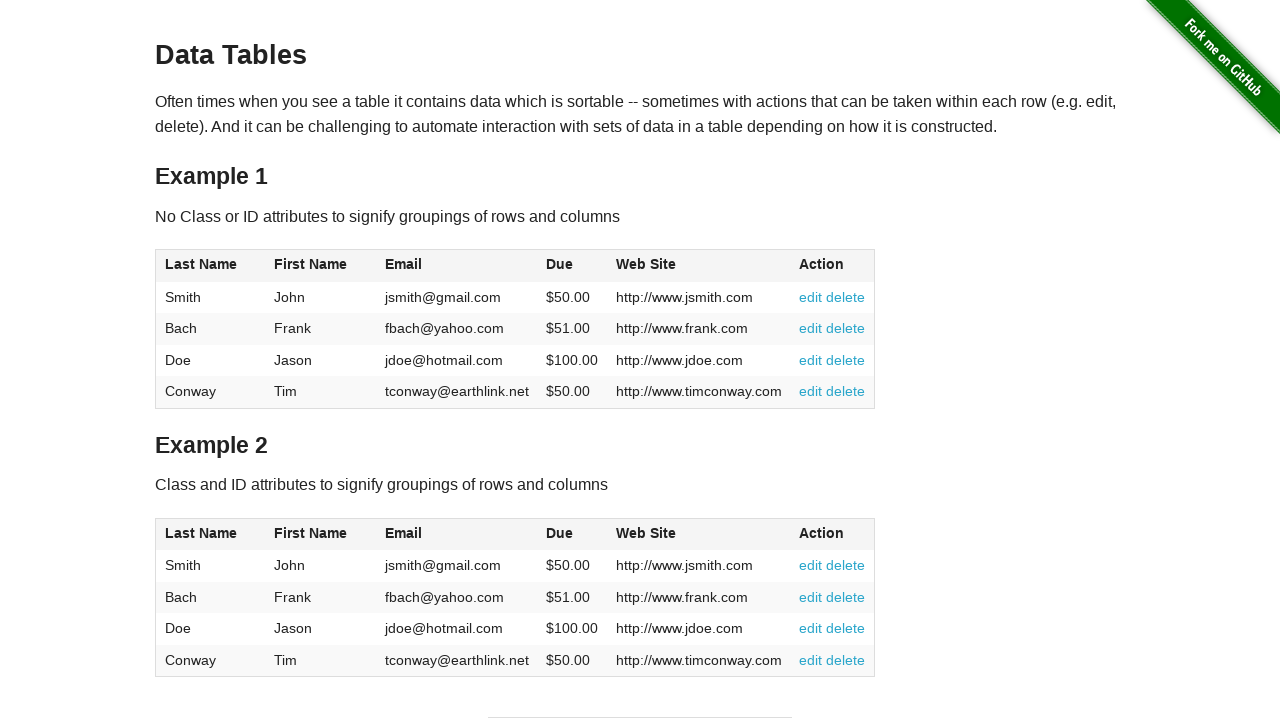

Clicked Due column header to sort table at (572, 266) on #table1 thead tr th:nth-of-type(4)
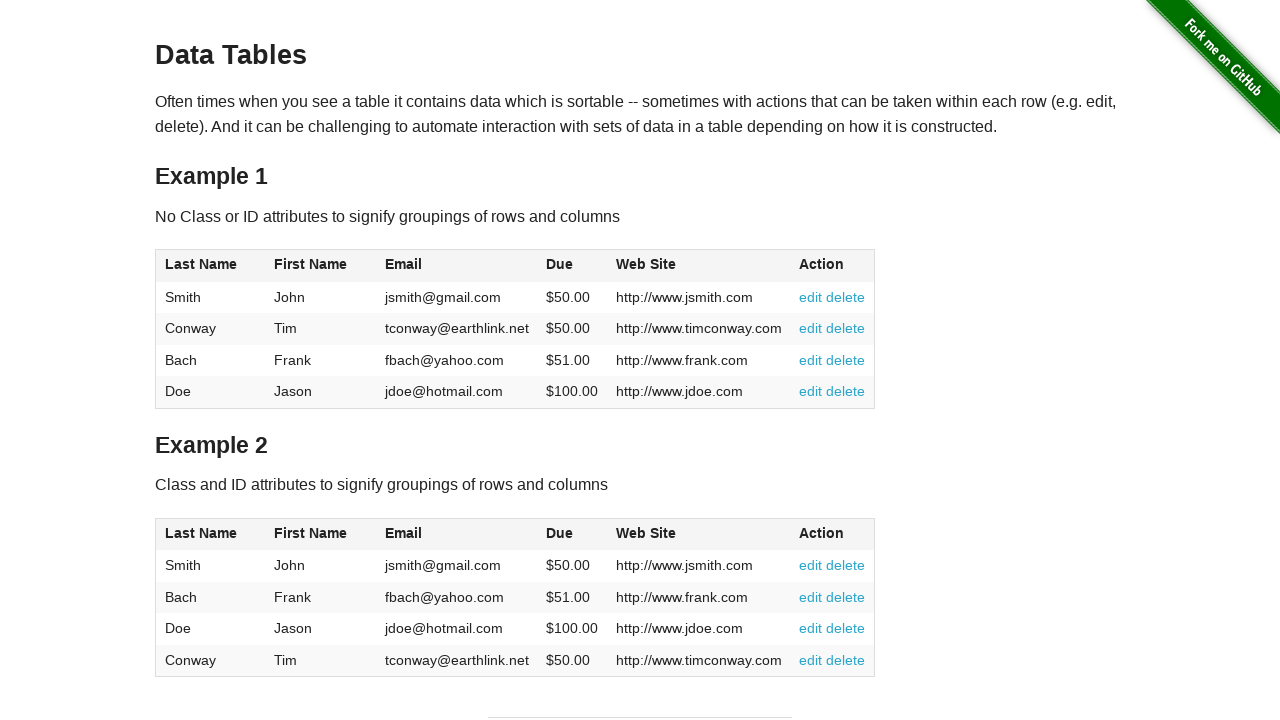

Due column data loaded after sorting
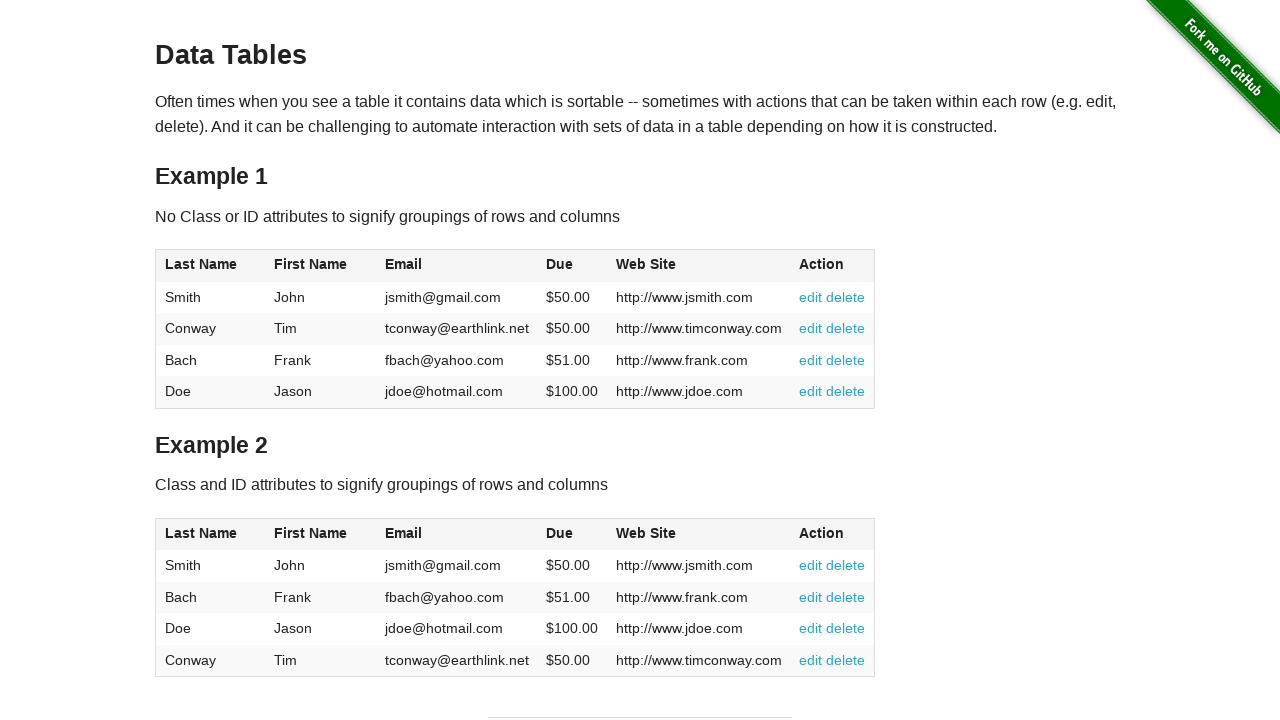

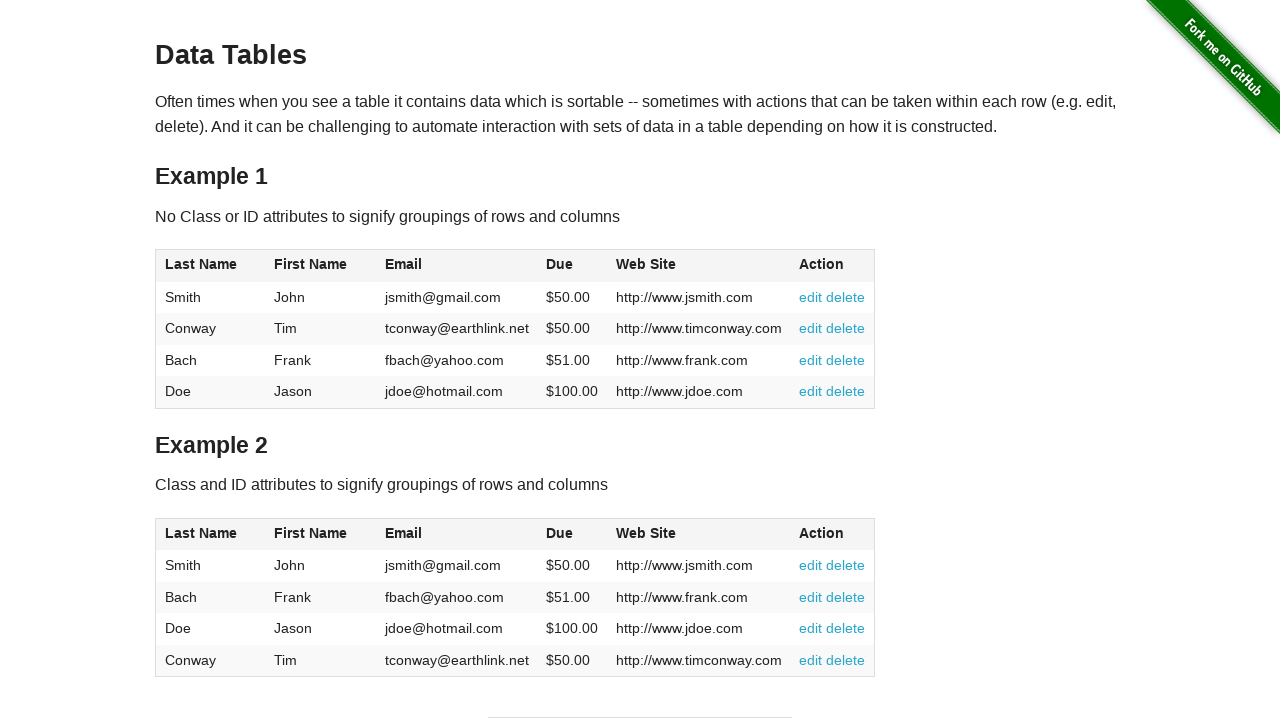